Tests the contact form functionality by opening the contact modal, filling in email, name, and message fields, then submitting the form and handling the confirmation dialog.

Starting URL: https://demoblaze.com/index.html

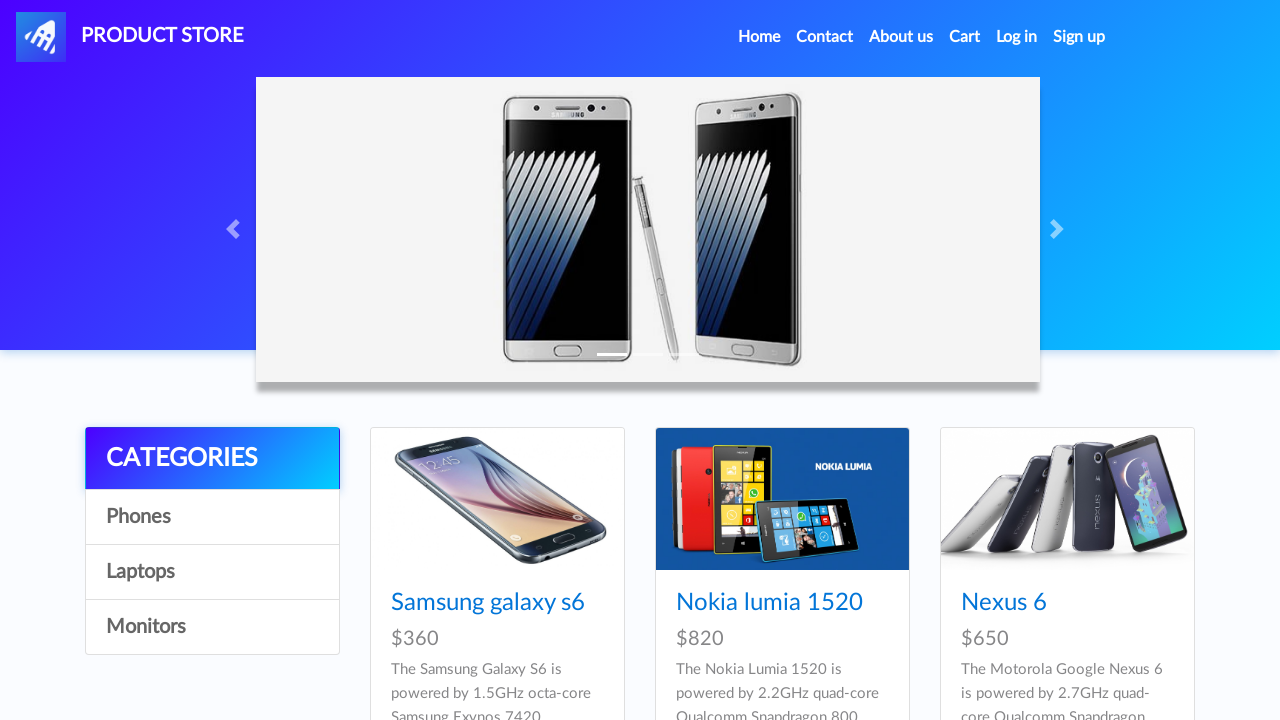

Clicked Contact link to open contact modal at (825, 37) on internal:role=link[name="Contact"i]
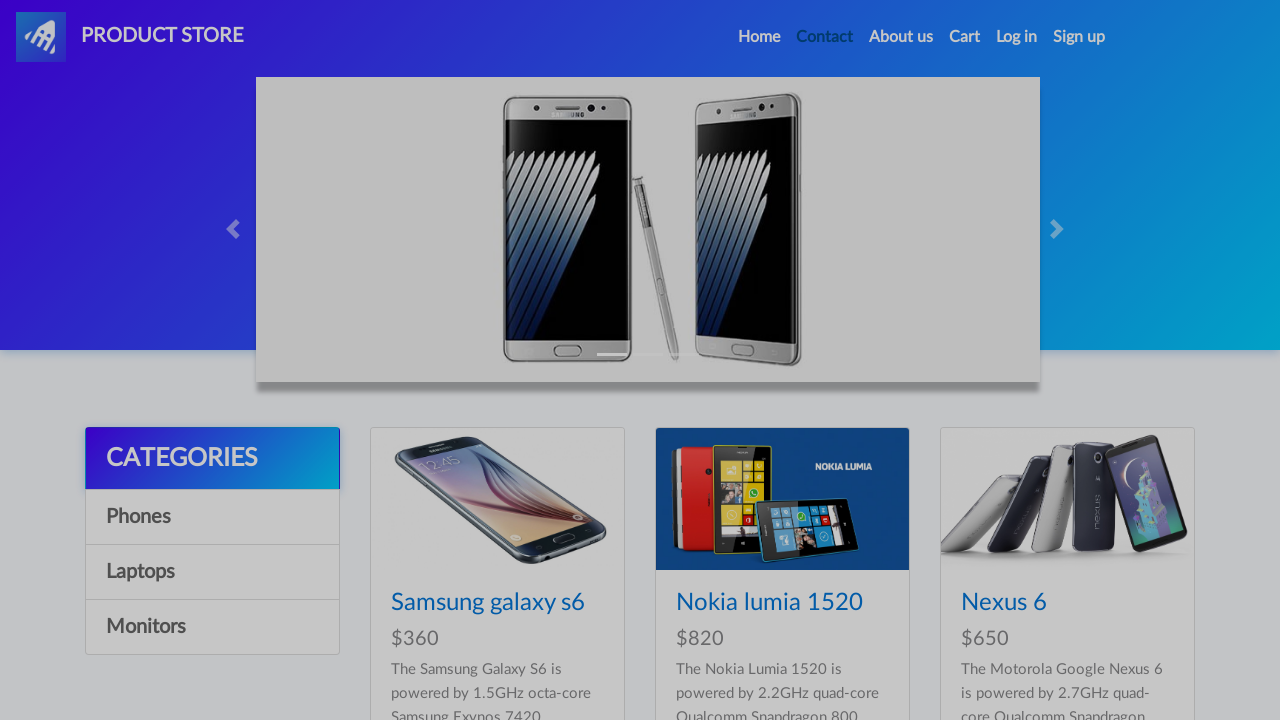

Filled email field with 'maria.garcia@example.com' on #recipient-email
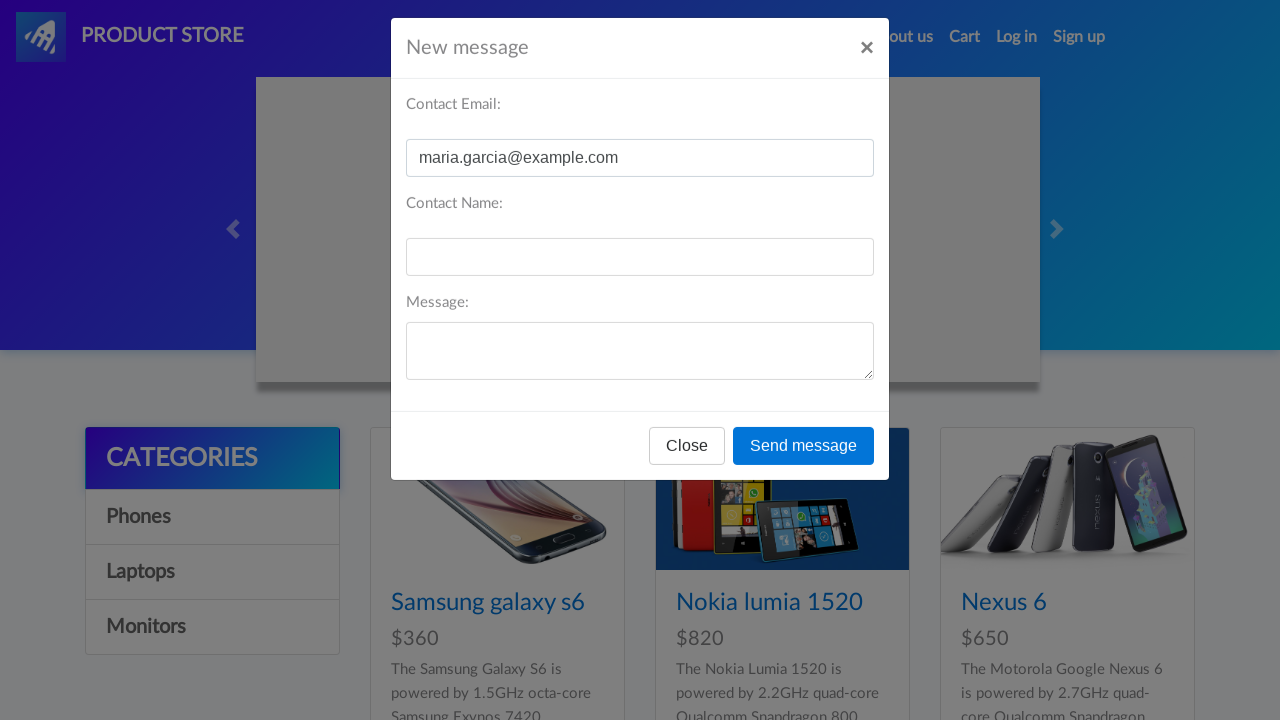

Filled name field with 'Maria Garcia' on input[id="recipient-name"]
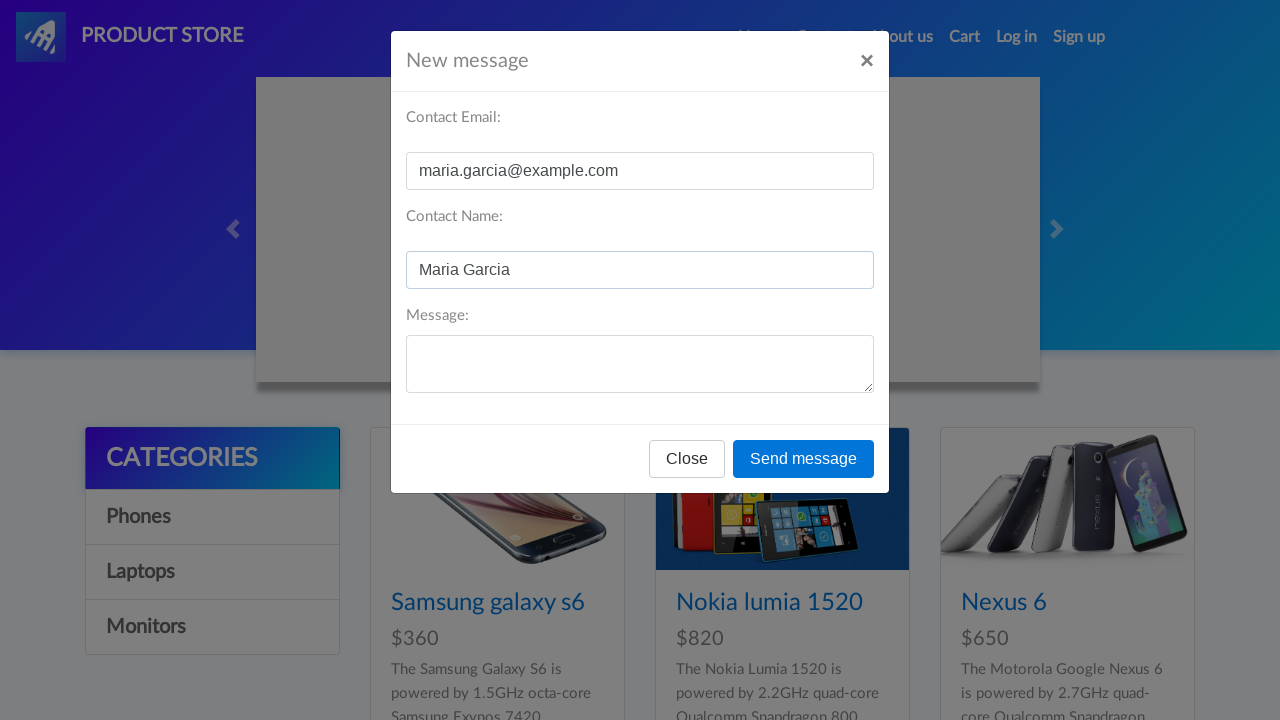

Filled message field with inquiry text on #message-text
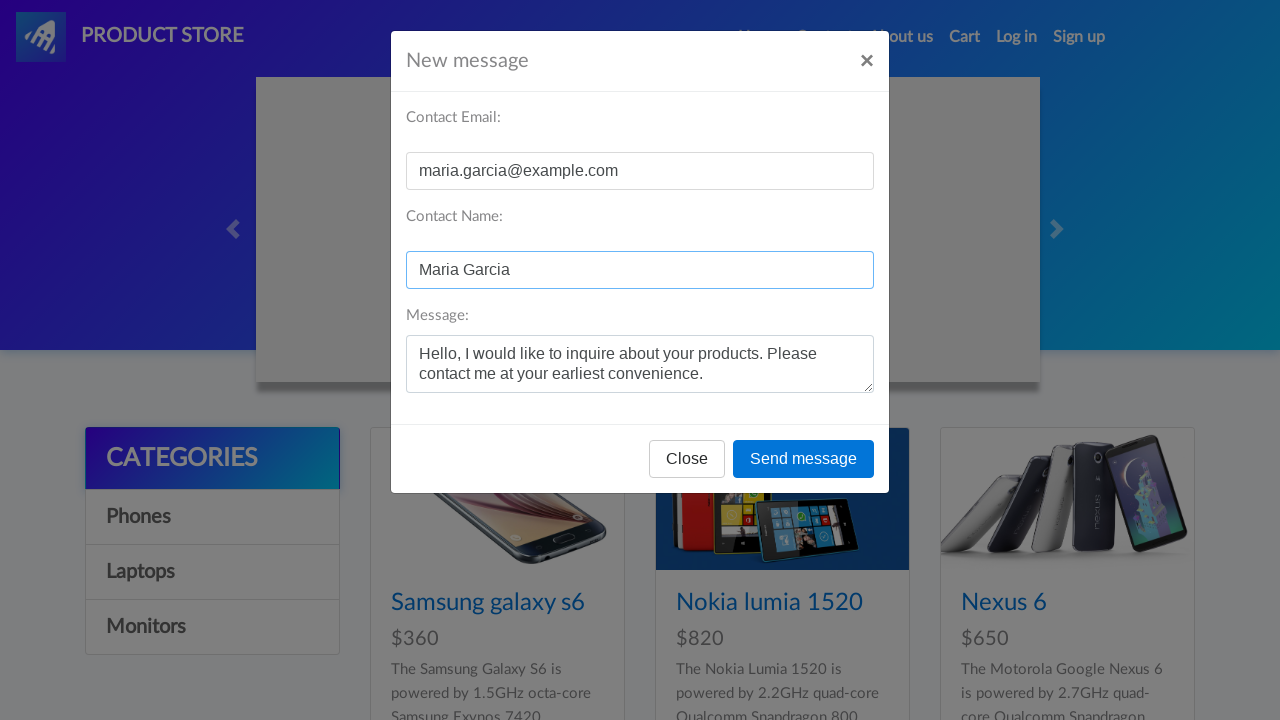

Pressed Tab on email field on input[id="recipient-email"]
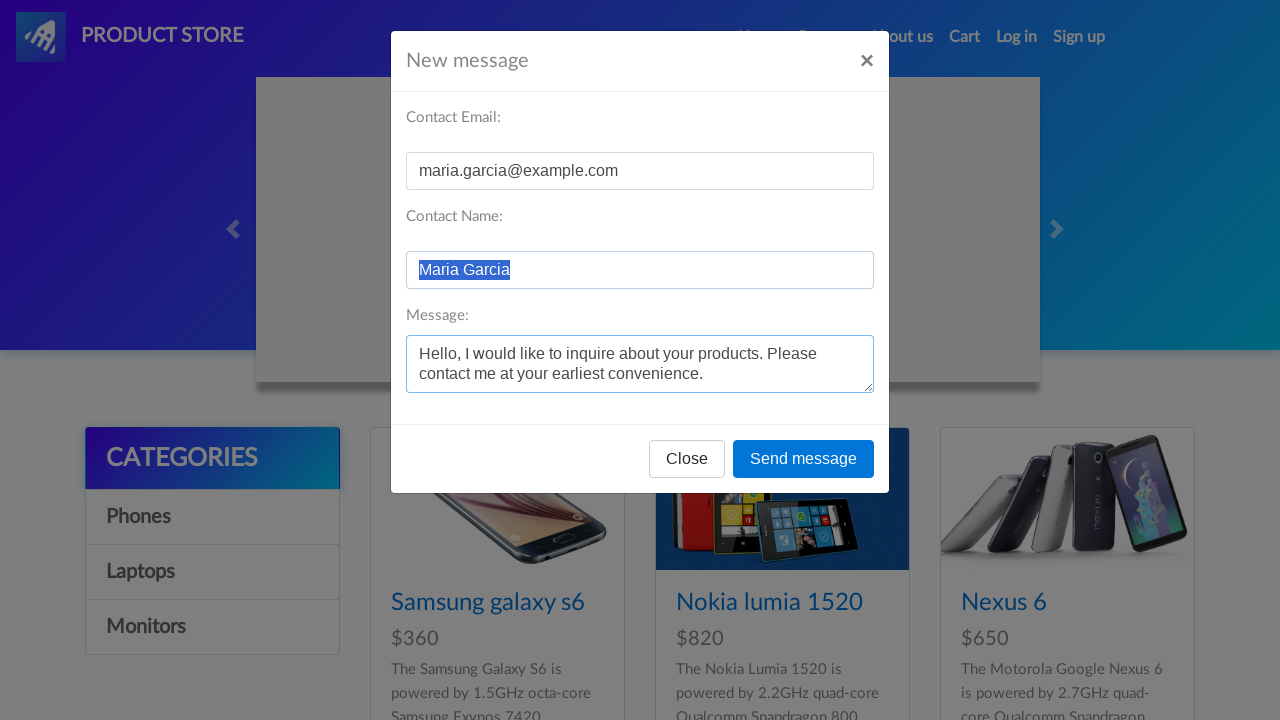

Set up dialog handler to dismiss confirmation dialog
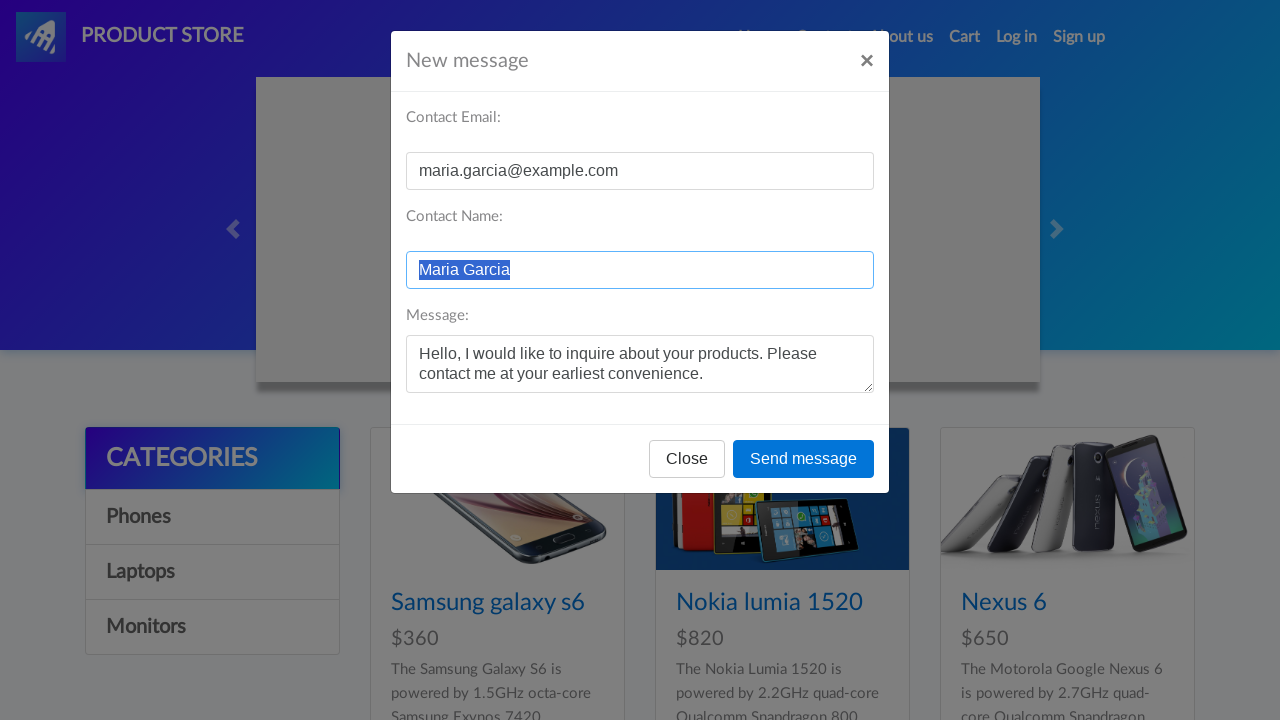

Clicked Send message button to submit contact form at (804, 459) on internal:role=button[name="Send message"i]
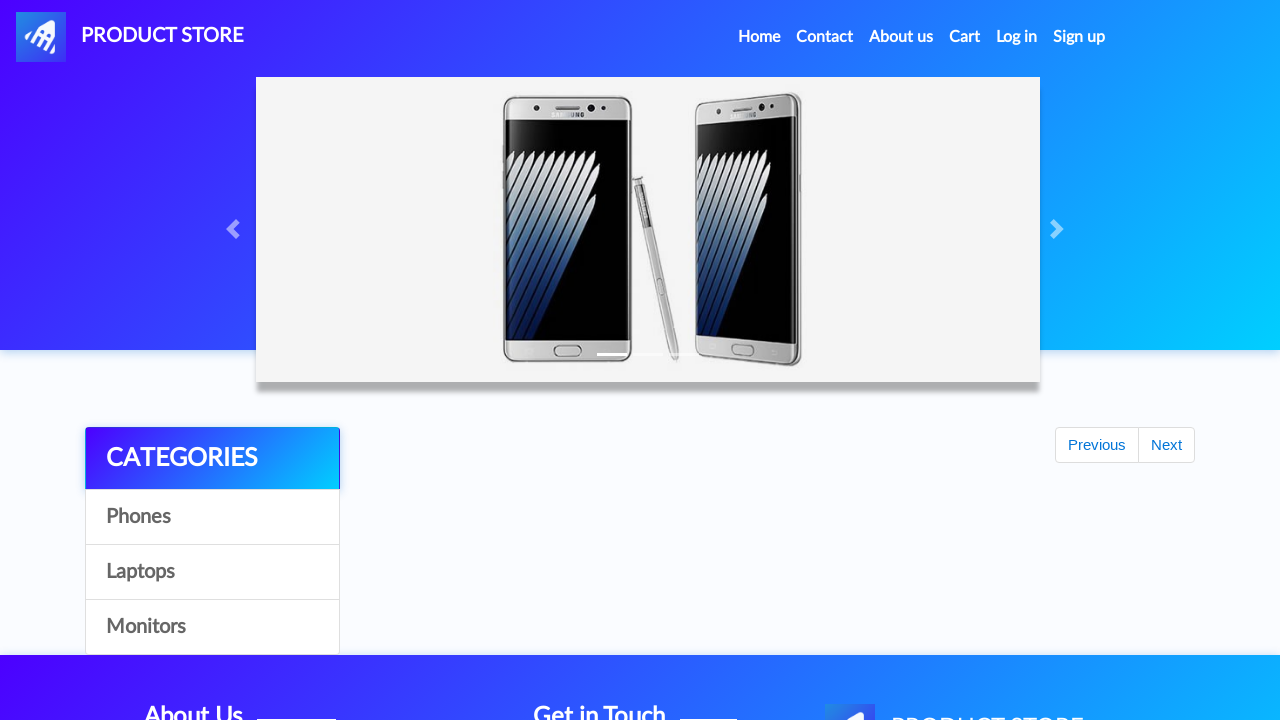

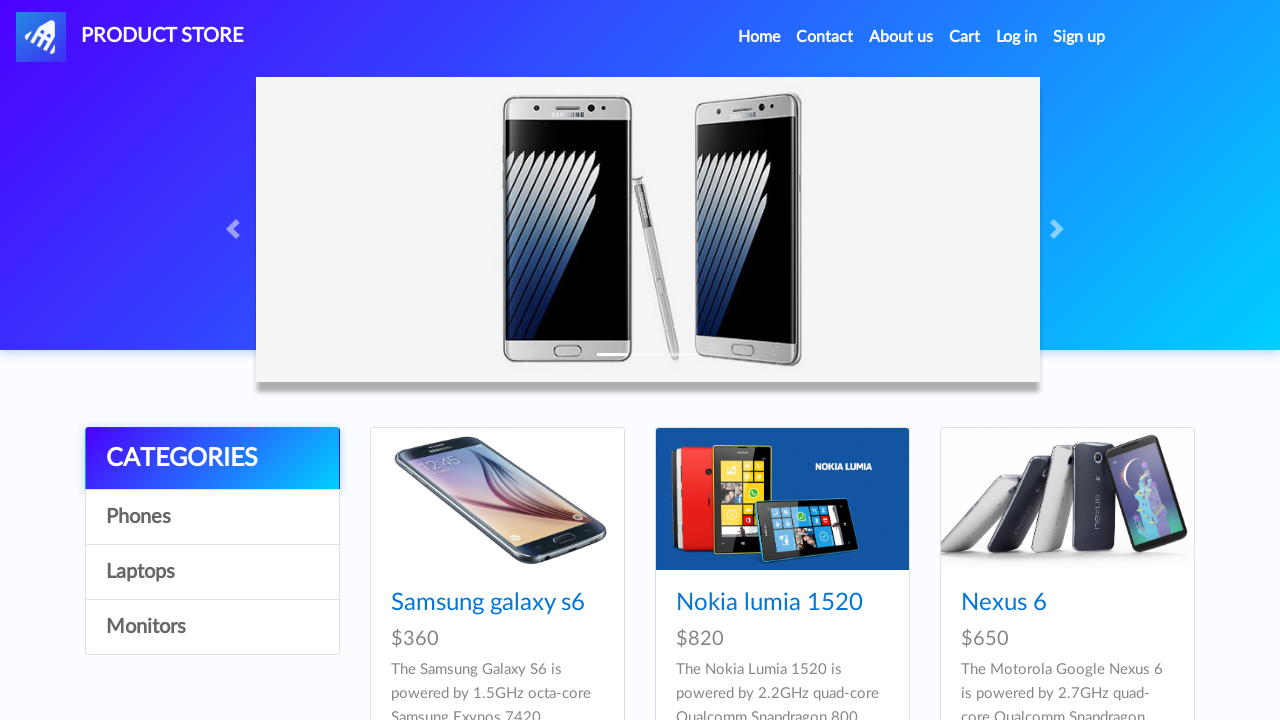